Tests JavaScript alert handling by clicking a button that triggers an alert, accepting the alert, and verifying the success message is displayed

Starting URL: http://practice.cydeo.com/javascript_alerts

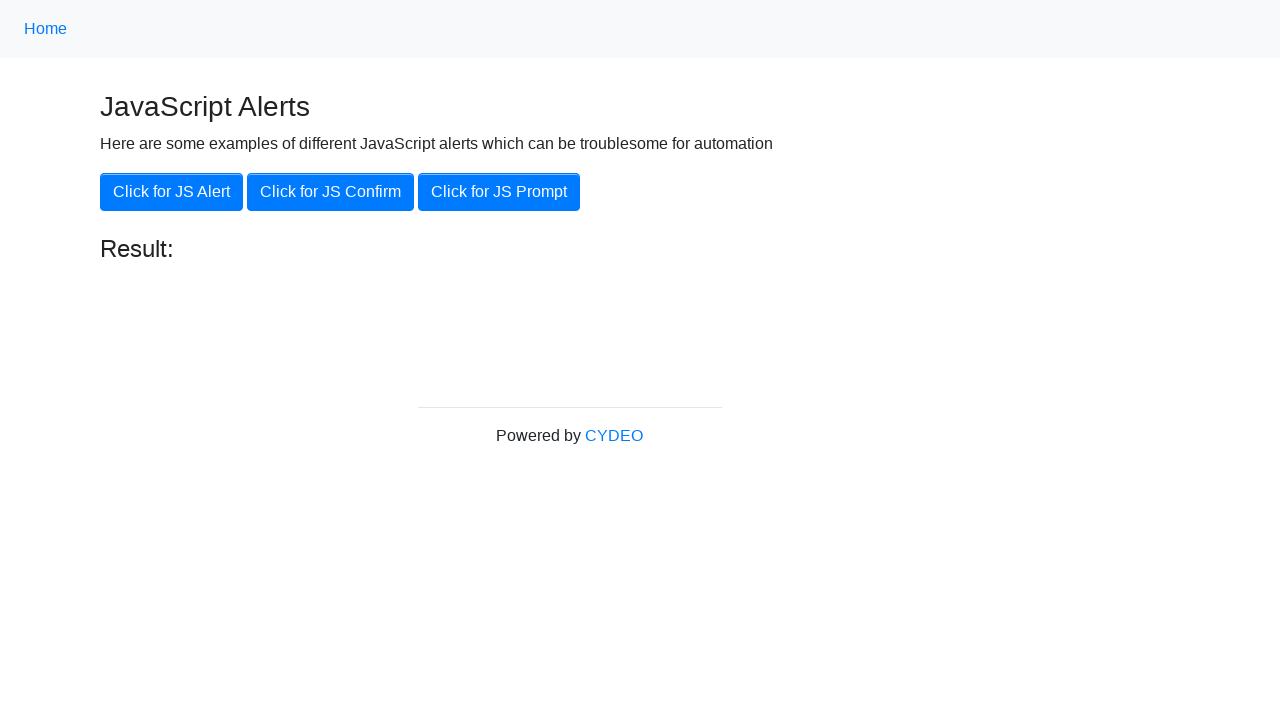

Clicked the 'Click for JS Alert' button to trigger JavaScript alert at (172, 192) on xpath=//button[@onclick='jsAlert()']
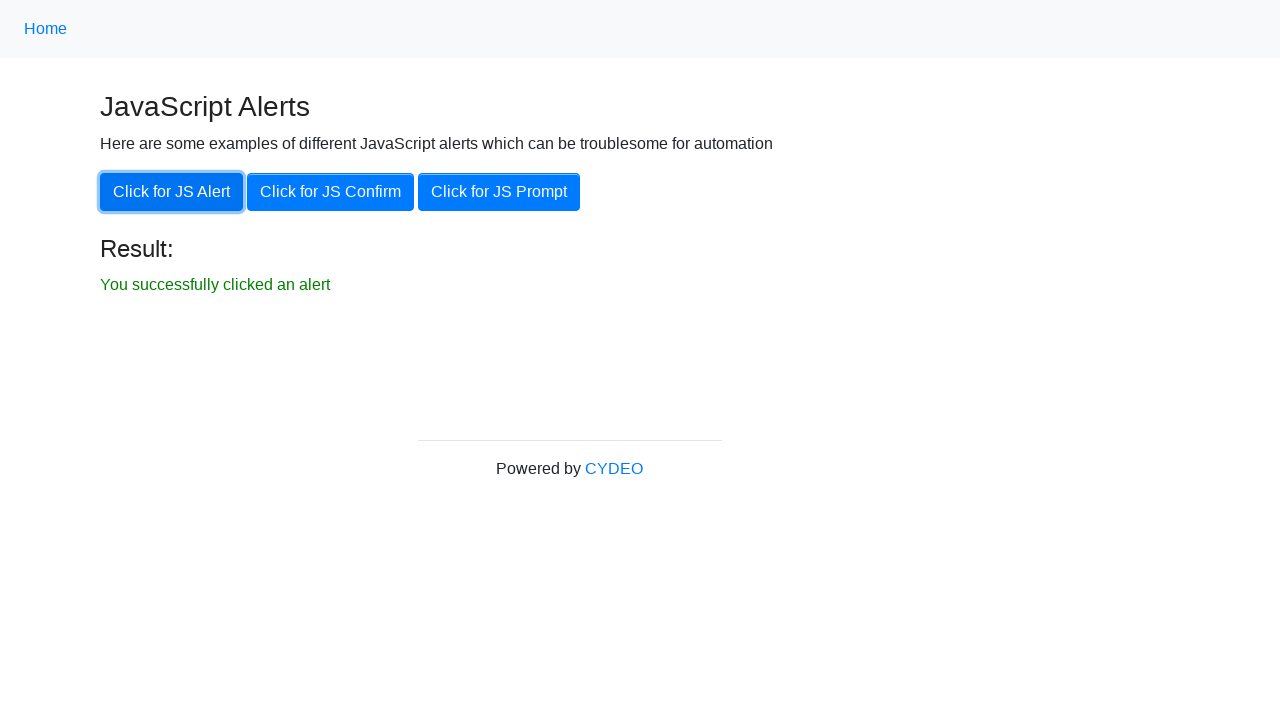

Set up dialog handler to accept JavaScript alerts
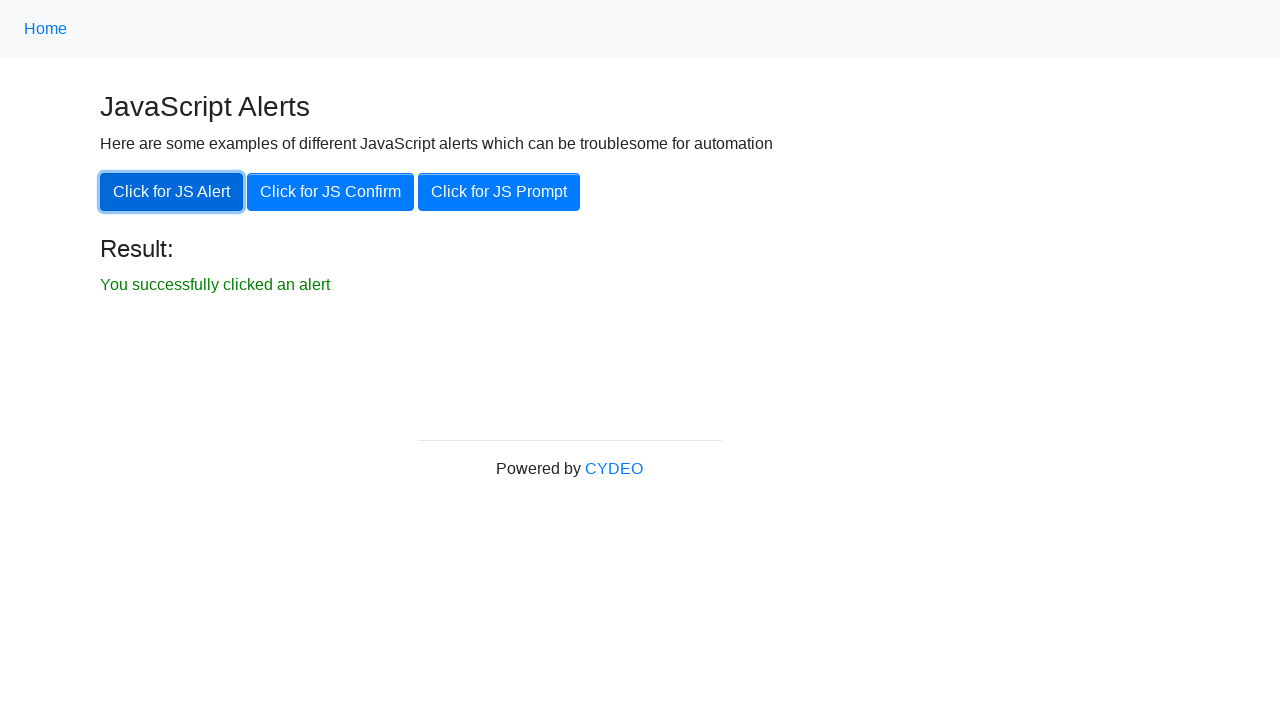

Waited for result message to appear on the page
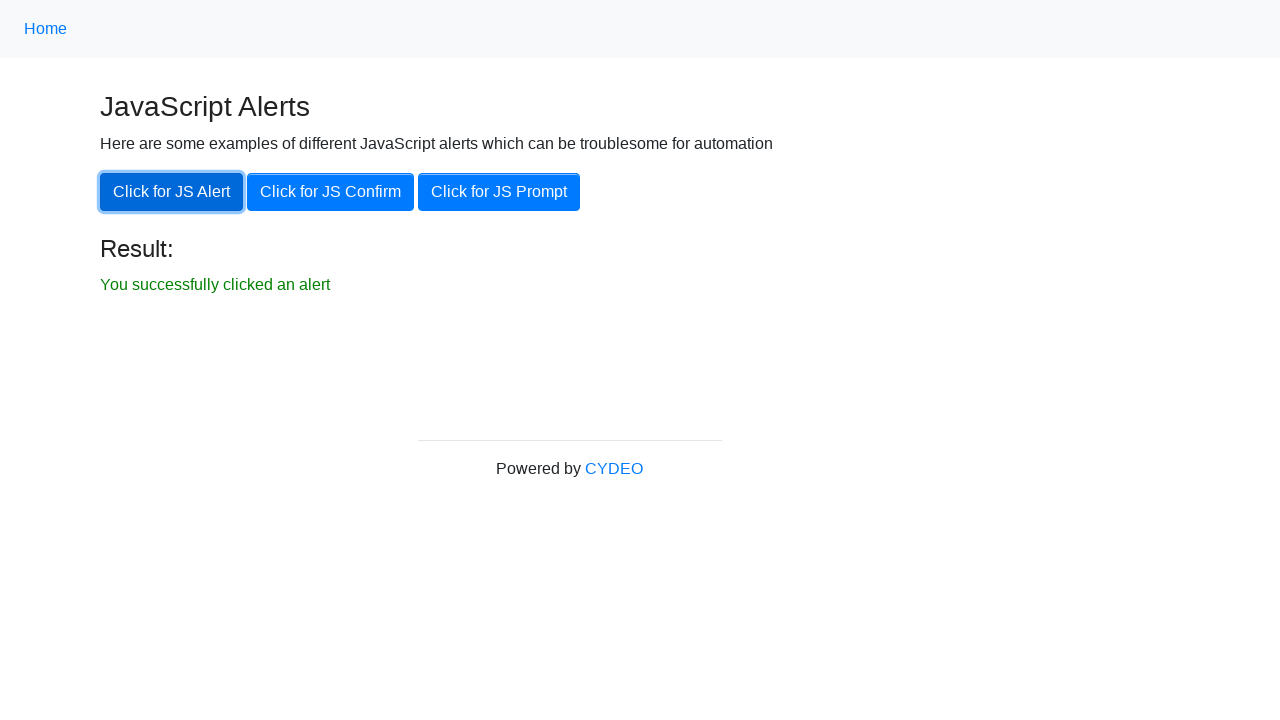

Retrieved the result message text content
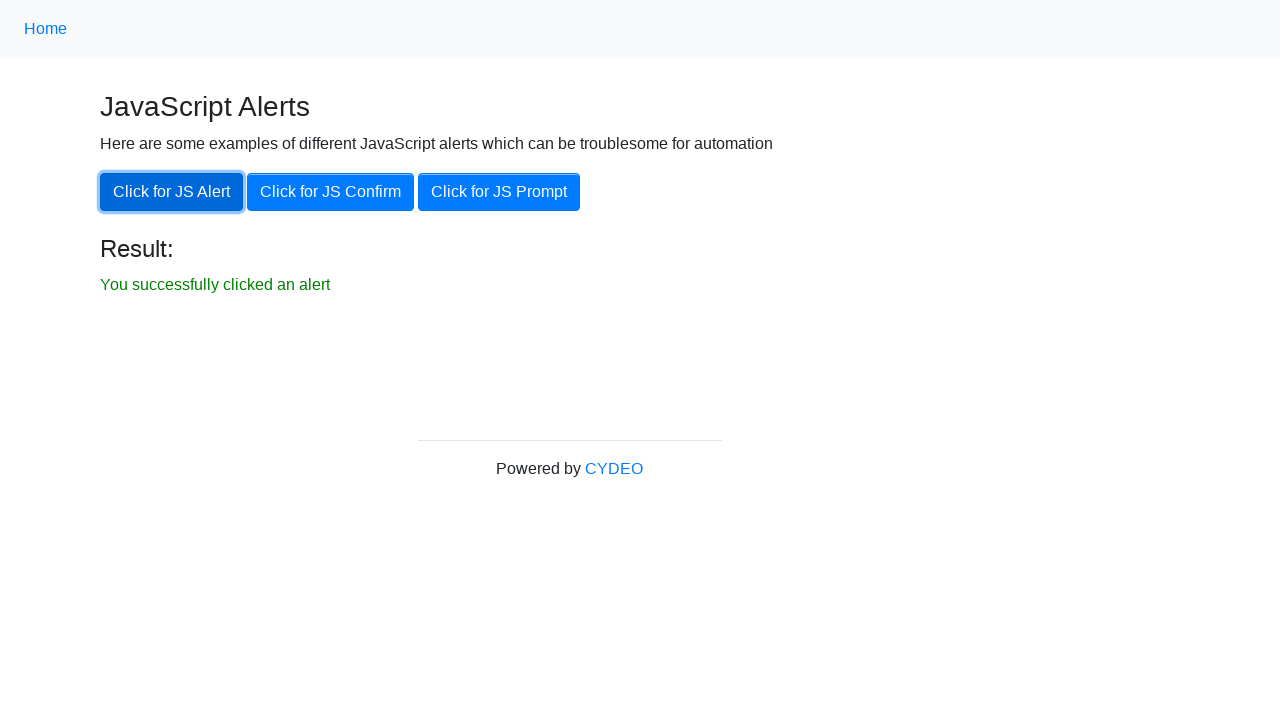

Verified that result message equals 'You successfully clicked an alert'
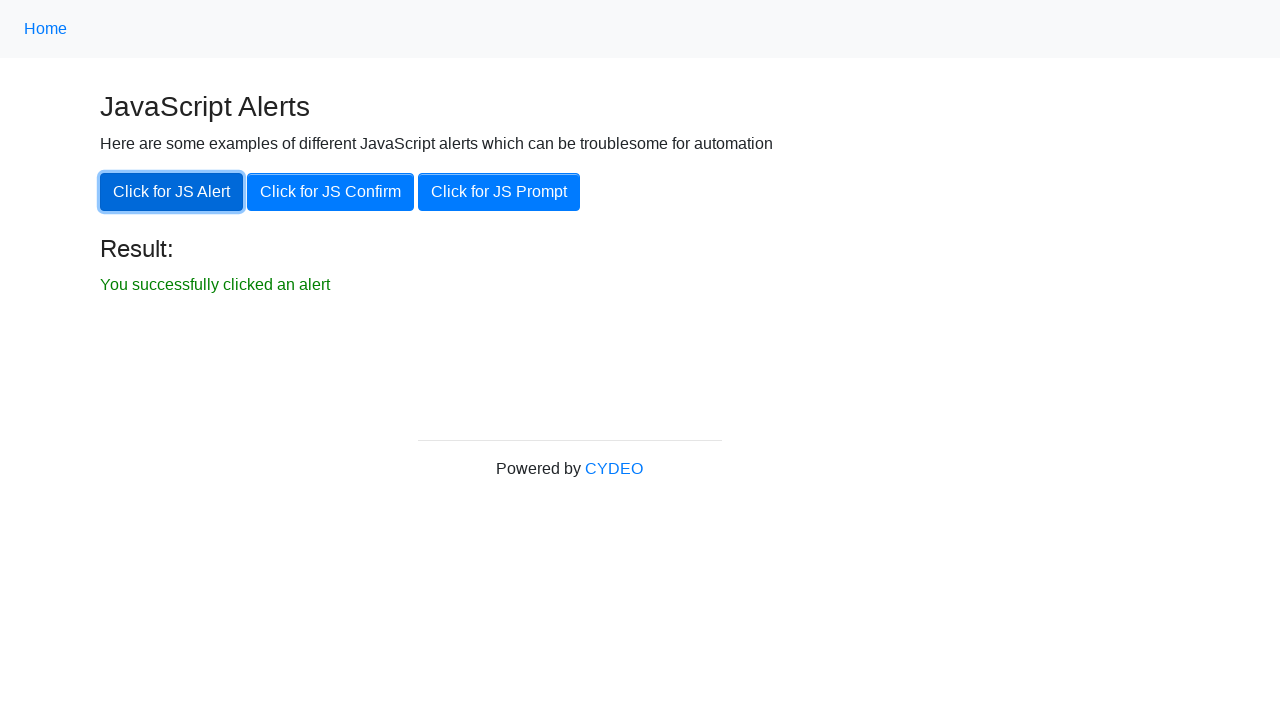

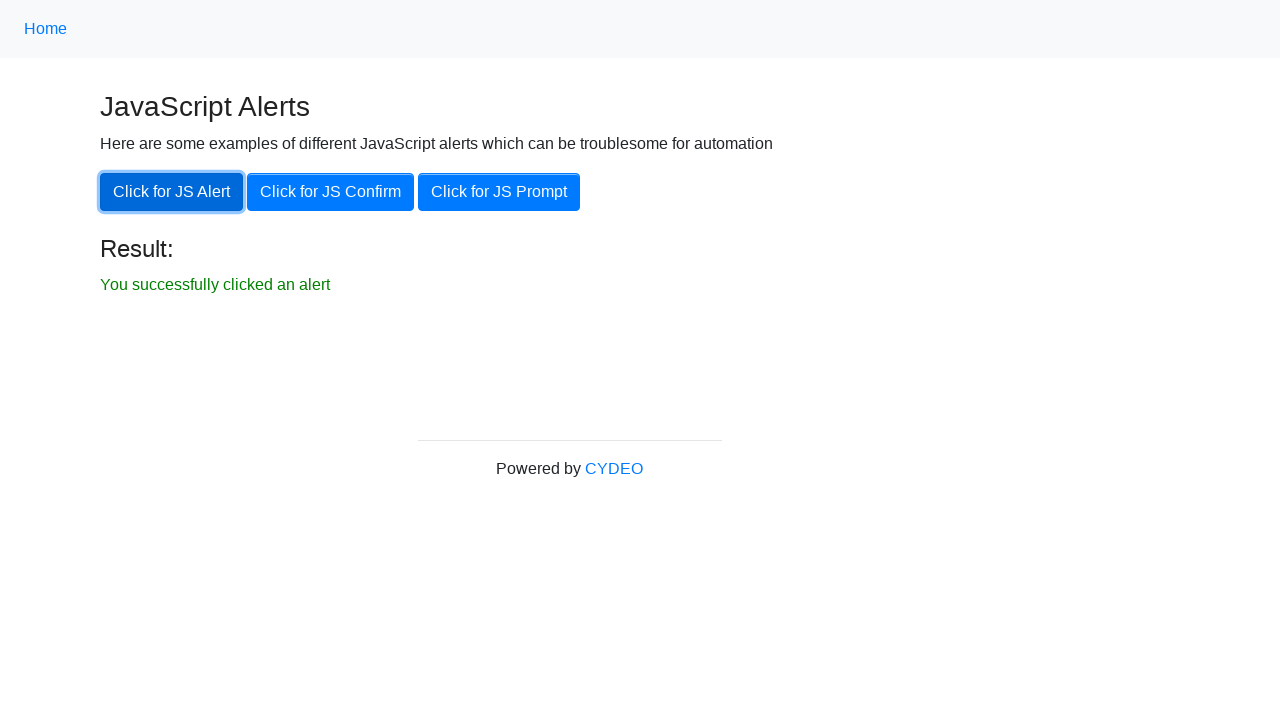